Tests sorting a table by the "Due" column in ascending order by clicking the column header and verifying the values are sorted correctly

Starting URL: http://the-internet.herokuapp.com/tables

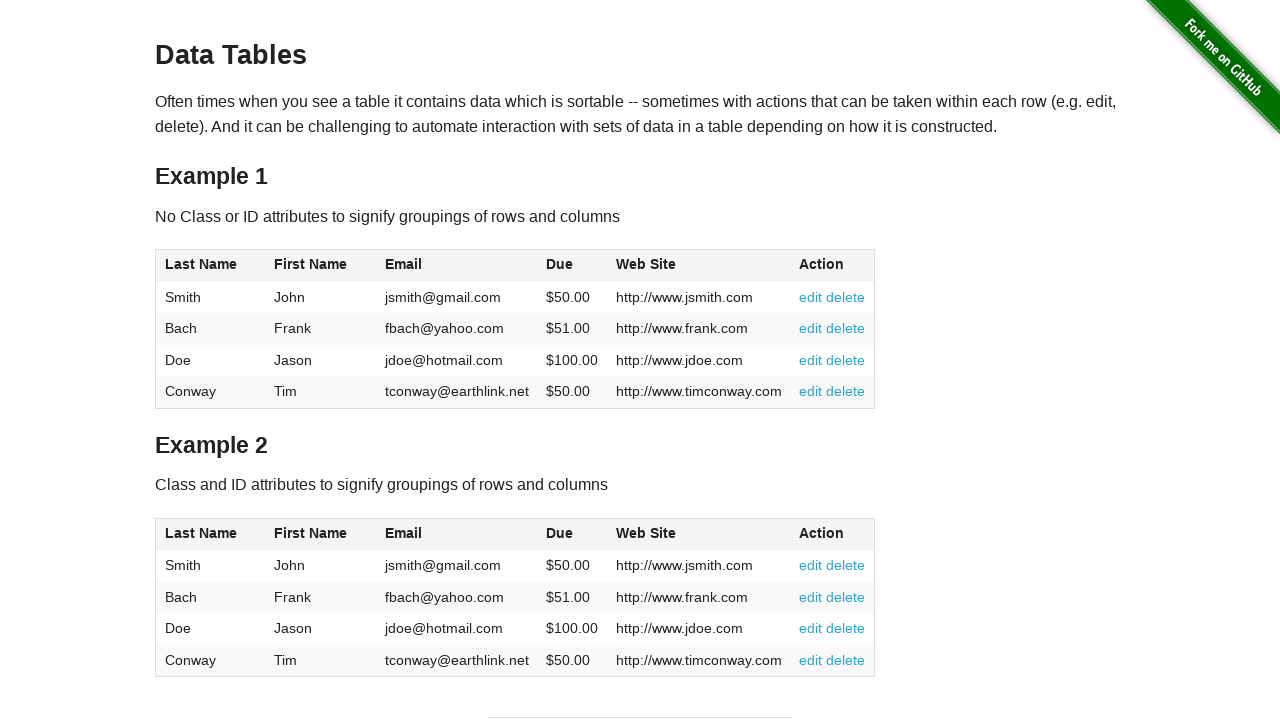

Clicked on the Due column header to sort in ascending order at (572, 266) on #table1 thead tr th:nth-of-type(4)
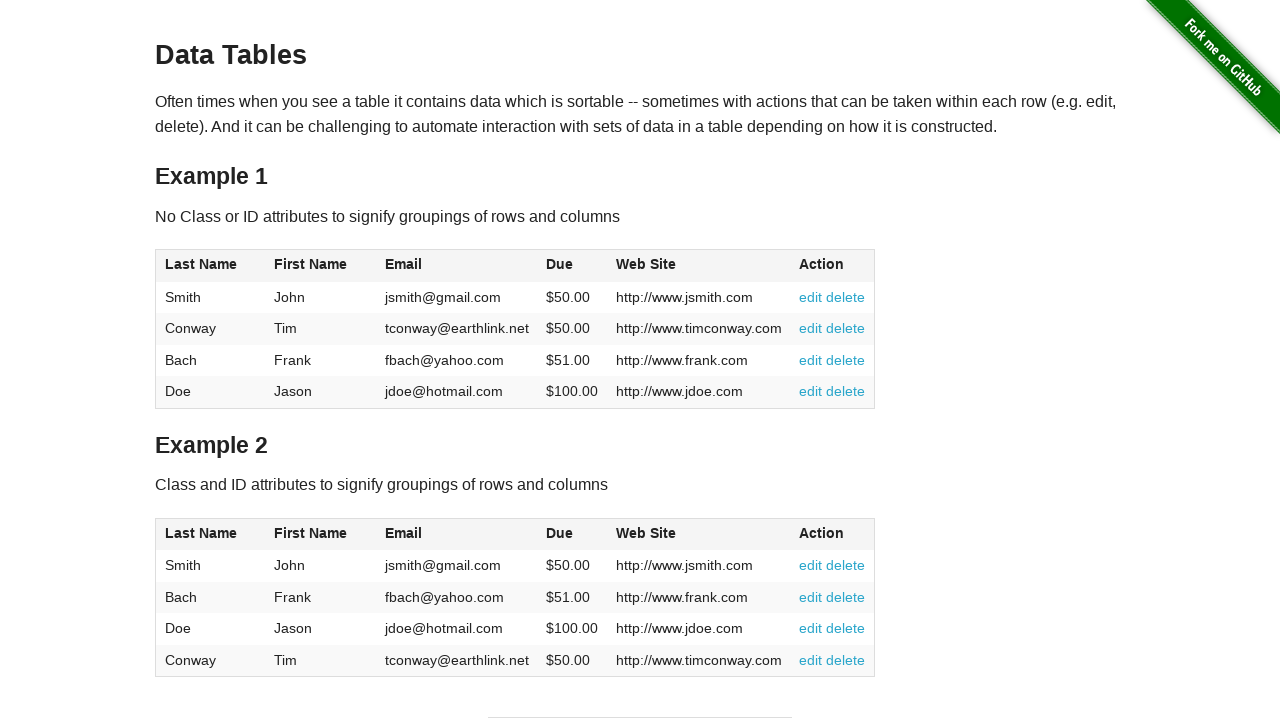

Table loaded and Due column values are visible after sorting
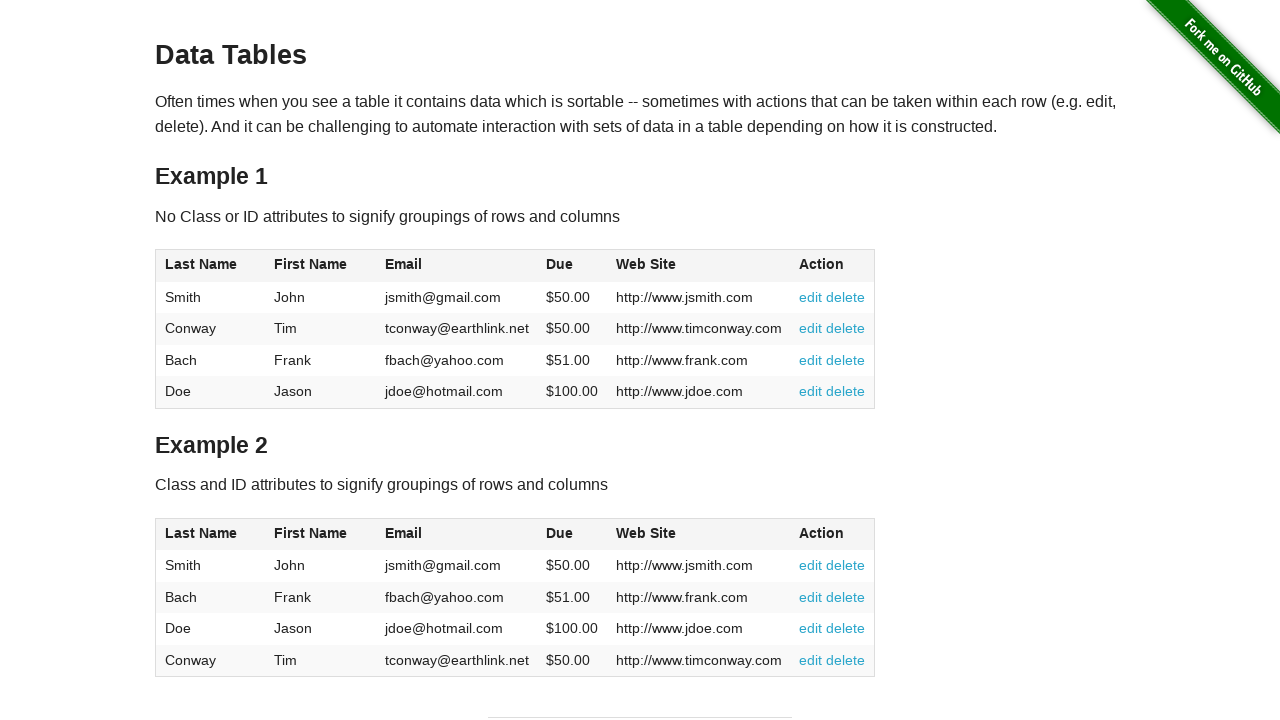

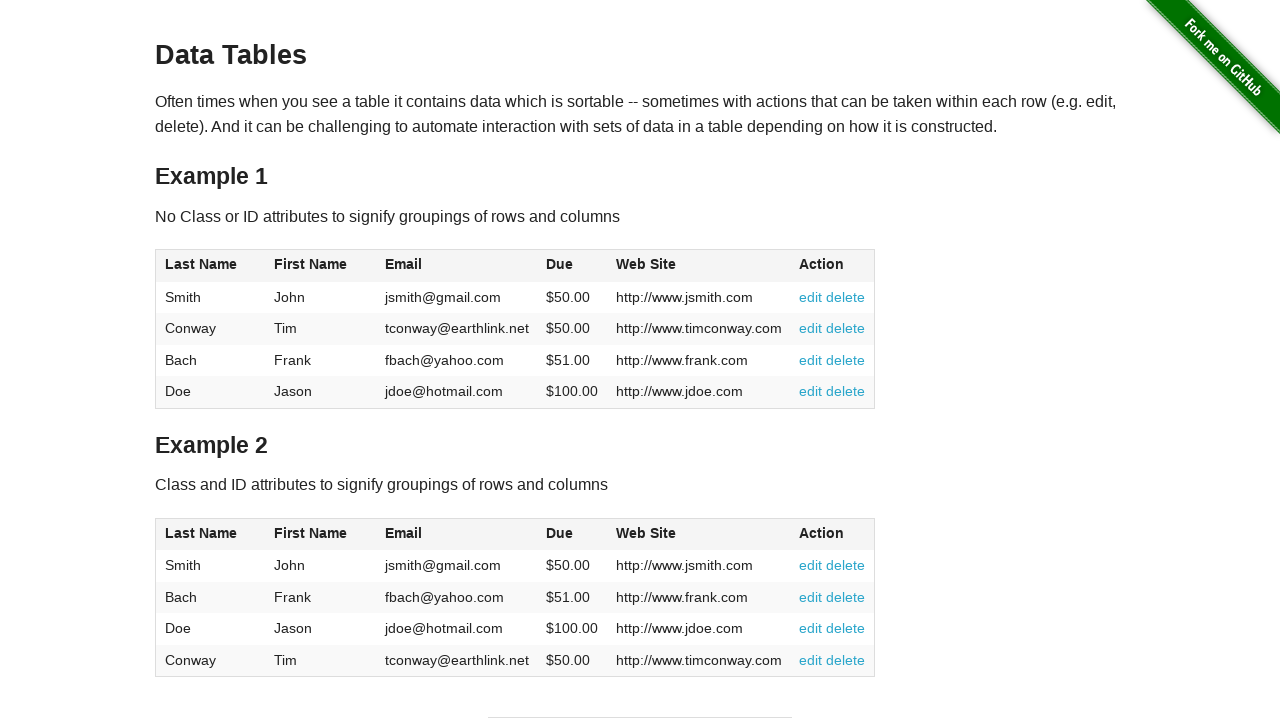